Tests that entering an empty string removes the todo item

Starting URL: https://demo.playwright.dev/todomvc

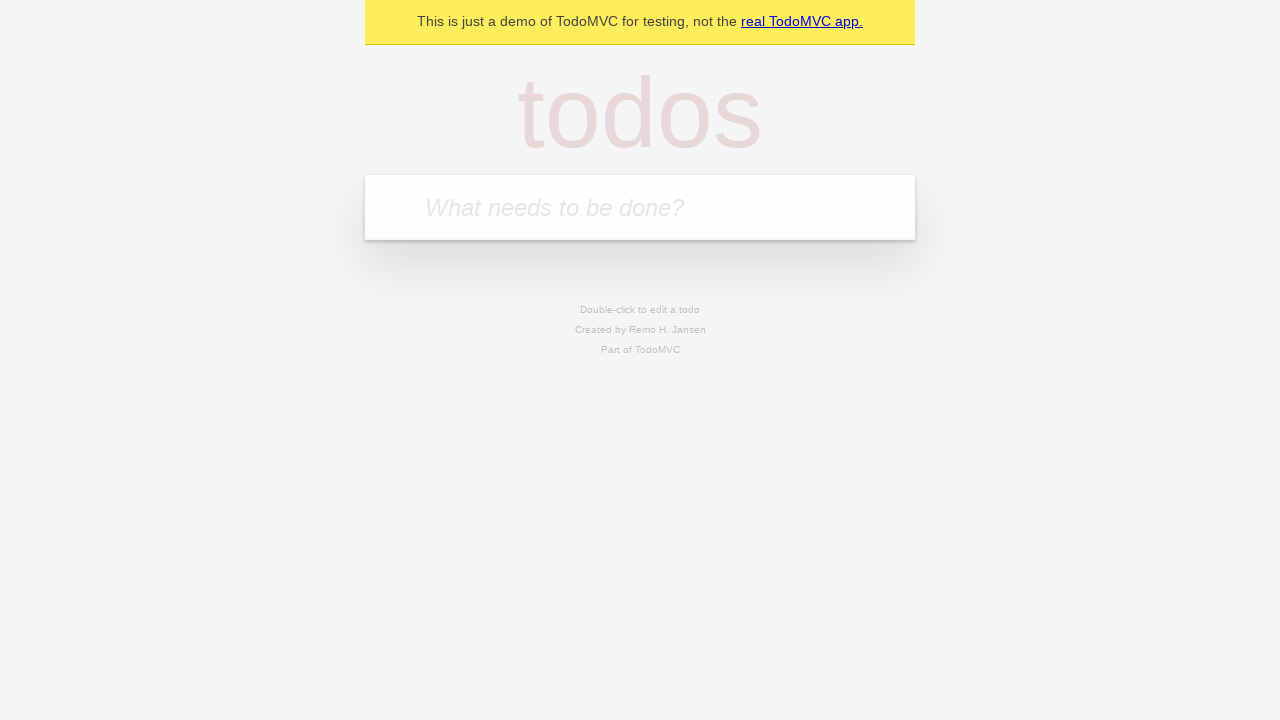

Filled todo input with 'buy some cheese' on internal:attr=[placeholder="What needs to be done?"i]
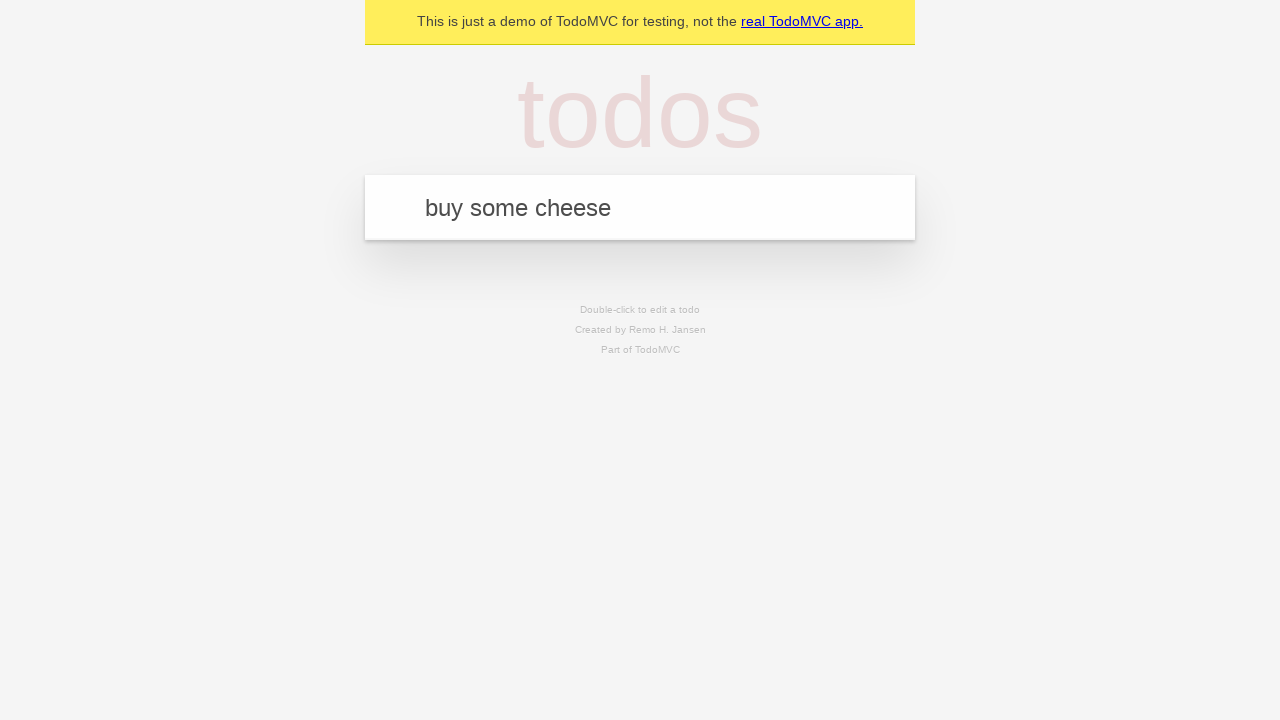

Pressed Enter to add first todo item on internal:attr=[placeholder="What needs to be done?"i]
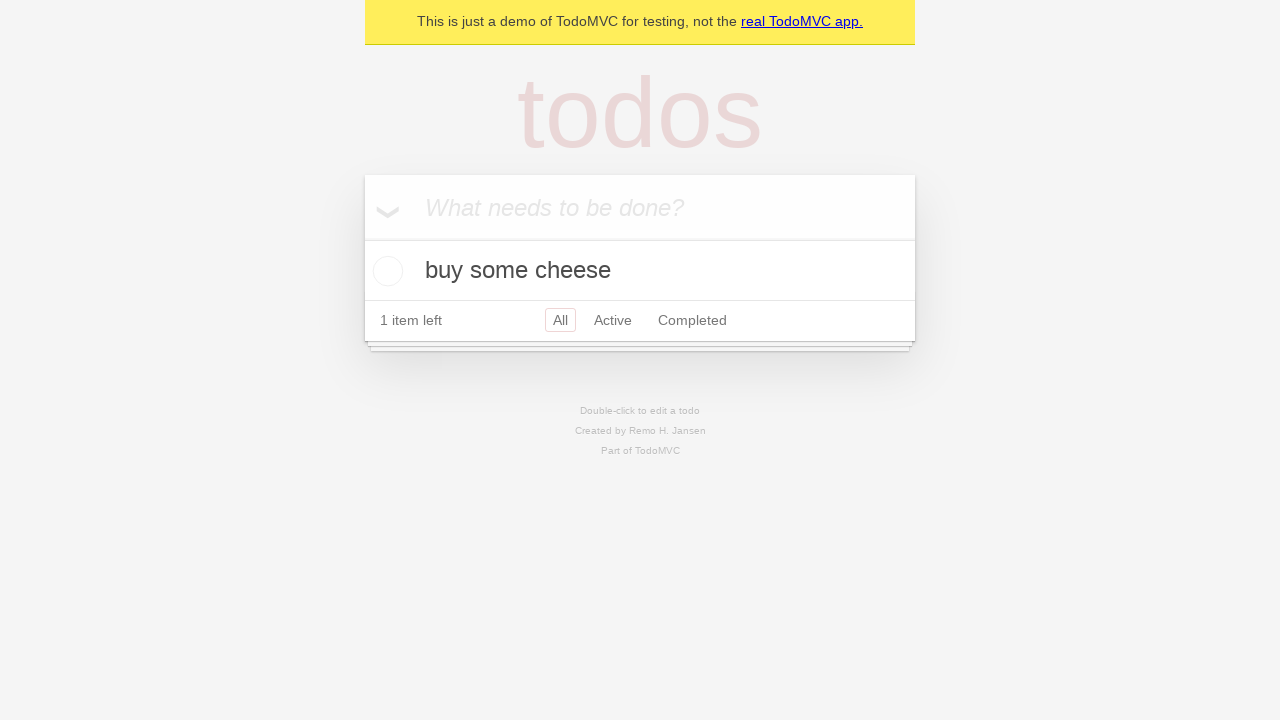

Filled todo input with 'feed the cat' on internal:attr=[placeholder="What needs to be done?"i]
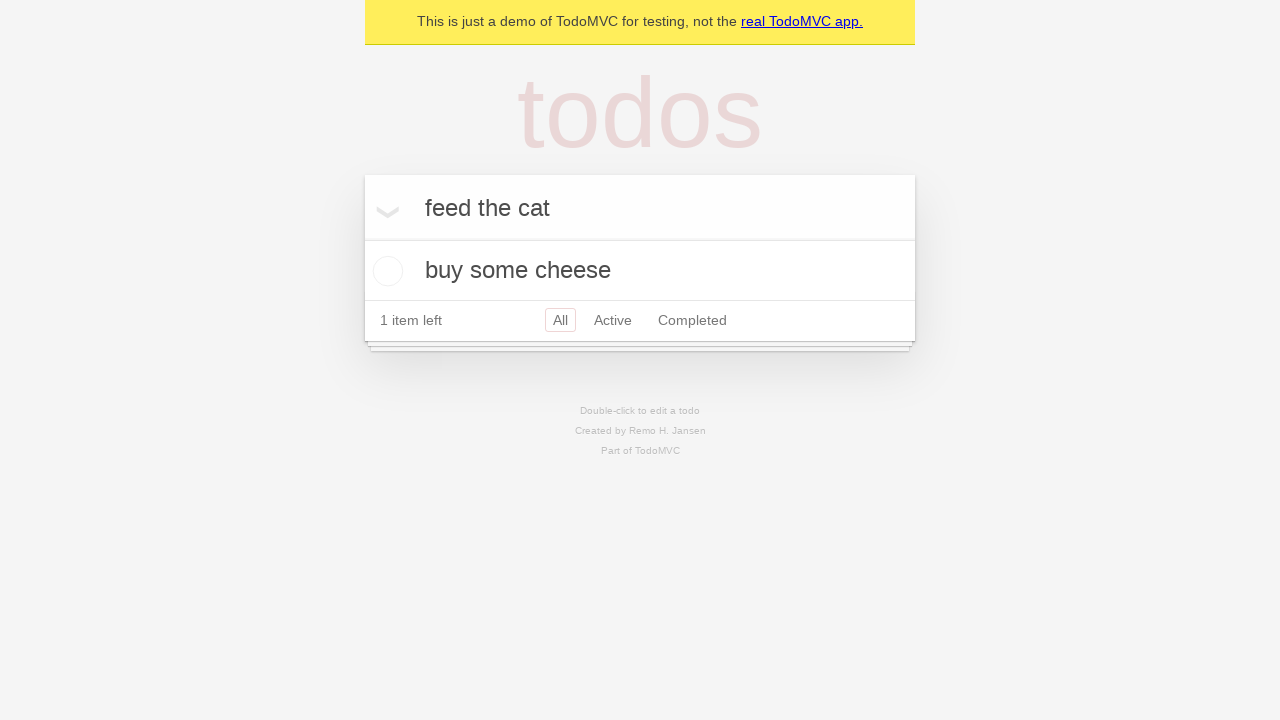

Pressed Enter to add second todo item on internal:attr=[placeholder="What needs to be done?"i]
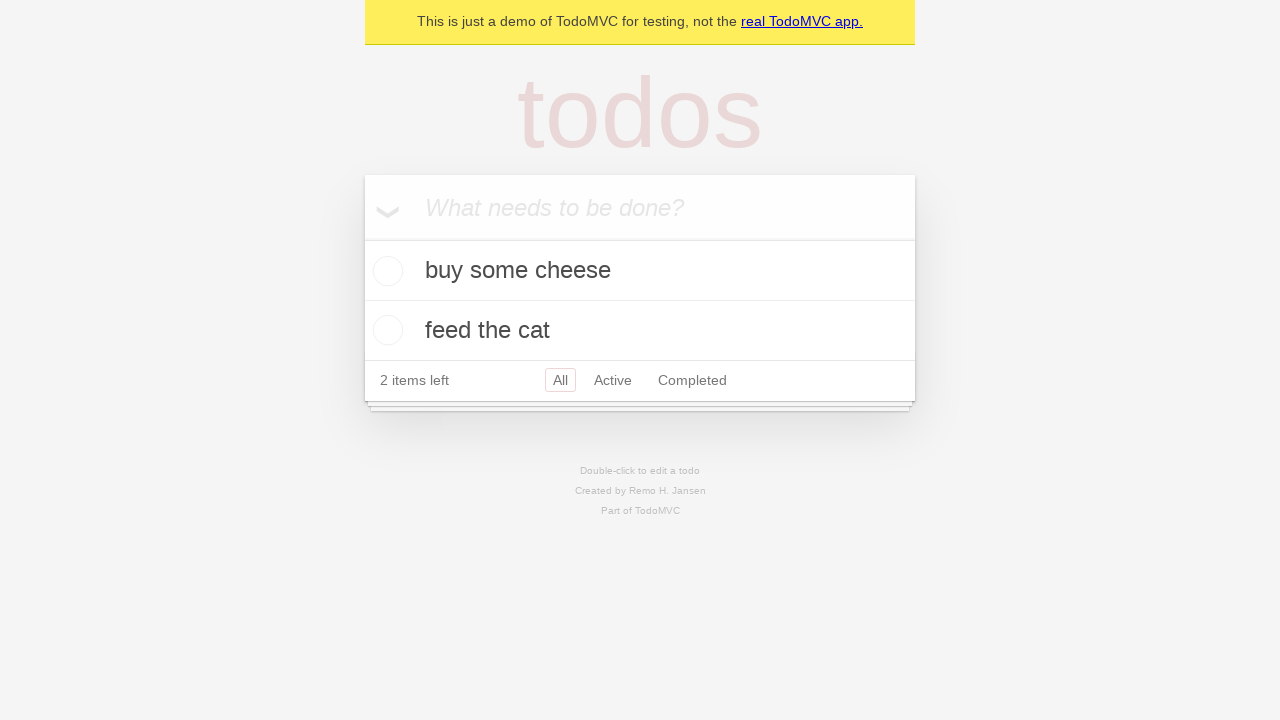

Filled todo input with 'book a doctors appointment' on internal:attr=[placeholder="What needs to be done?"i]
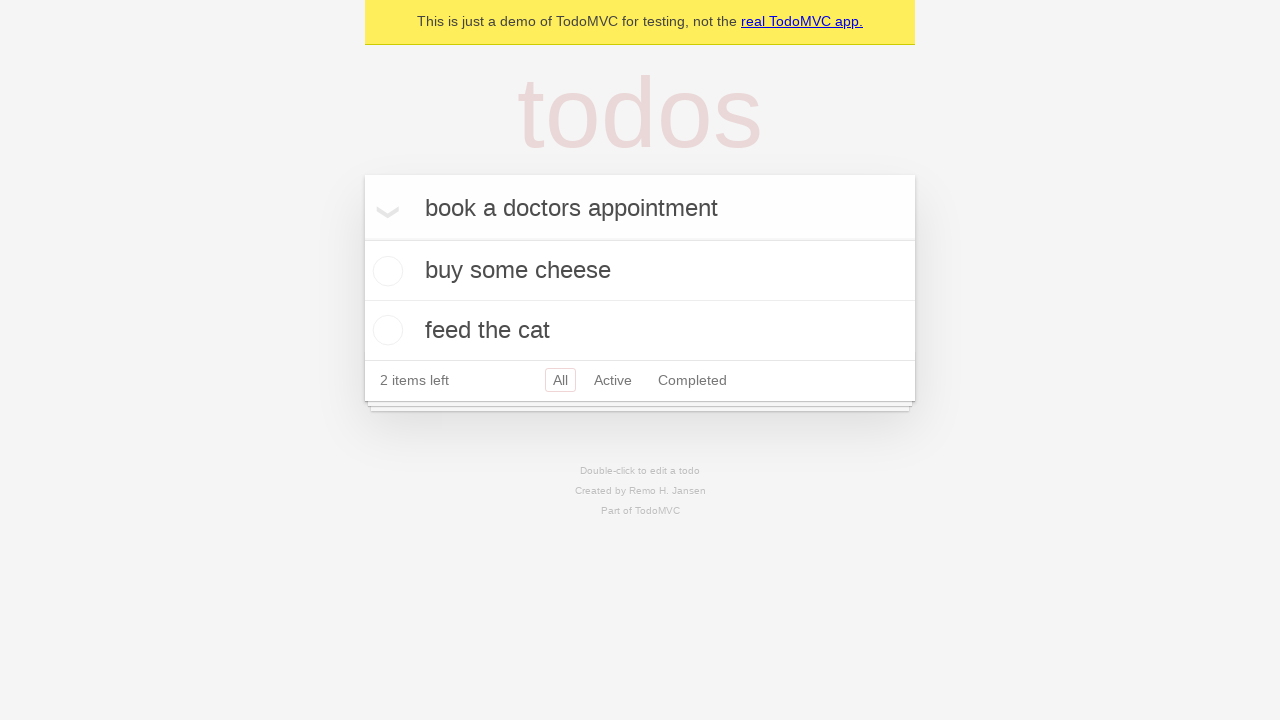

Pressed Enter to add third todo item on internal:attr=[placeholder="What needs to be done?"i]
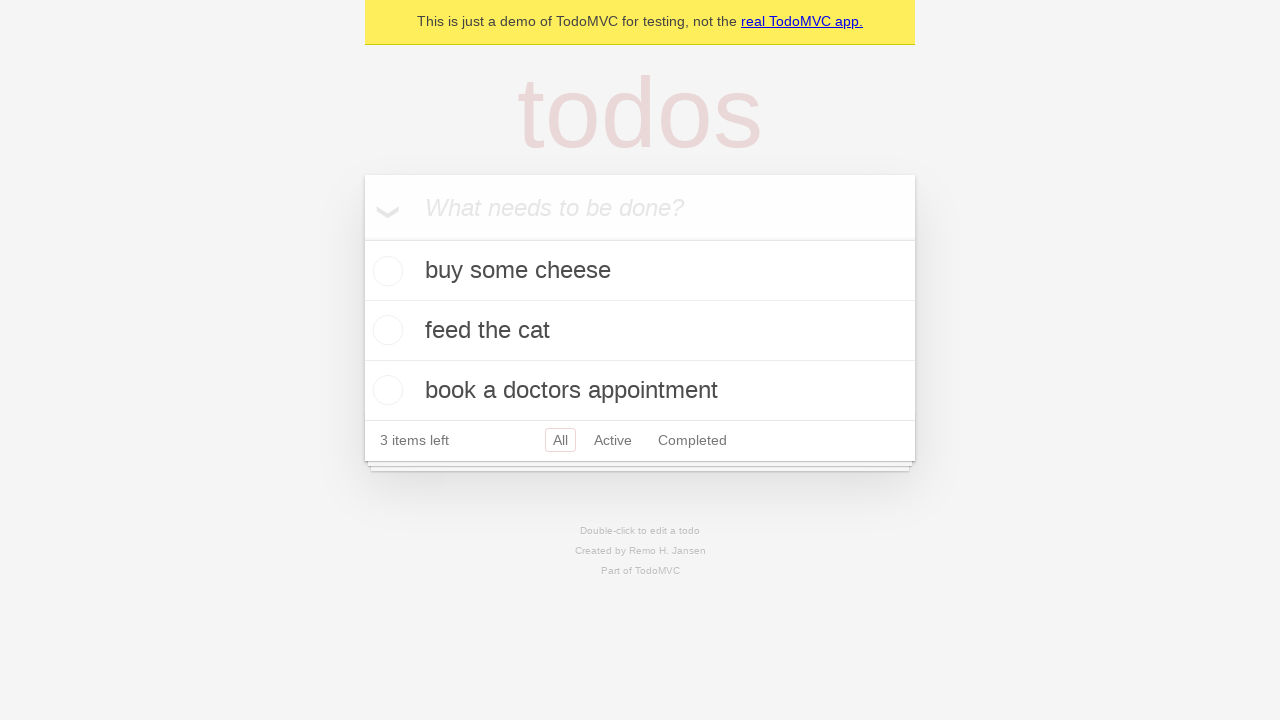

Double-clicked second todo item to enter edit mode at (640, 331) on [data-testid='todo-item'] >> nth=1
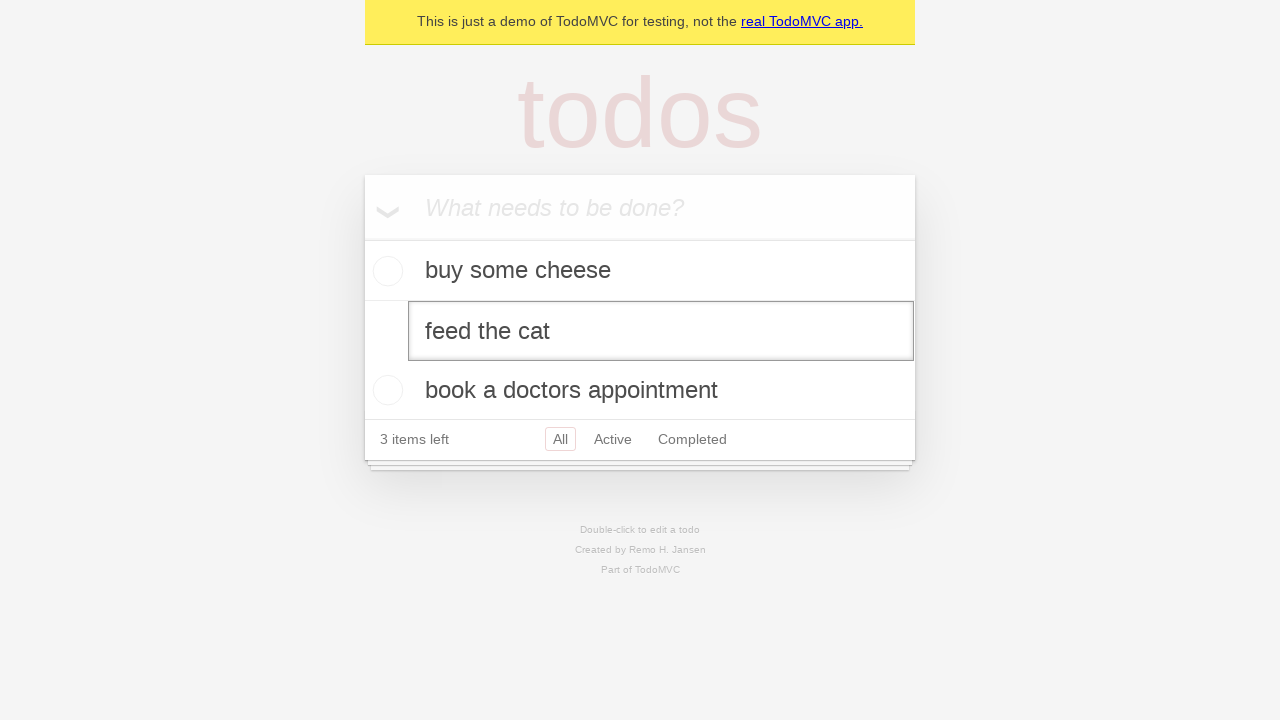

Cleared text in edit field to empty string on [data-testid='todo-item'] >> nth=1 >> internal:role=textbox[name="Edit"i]
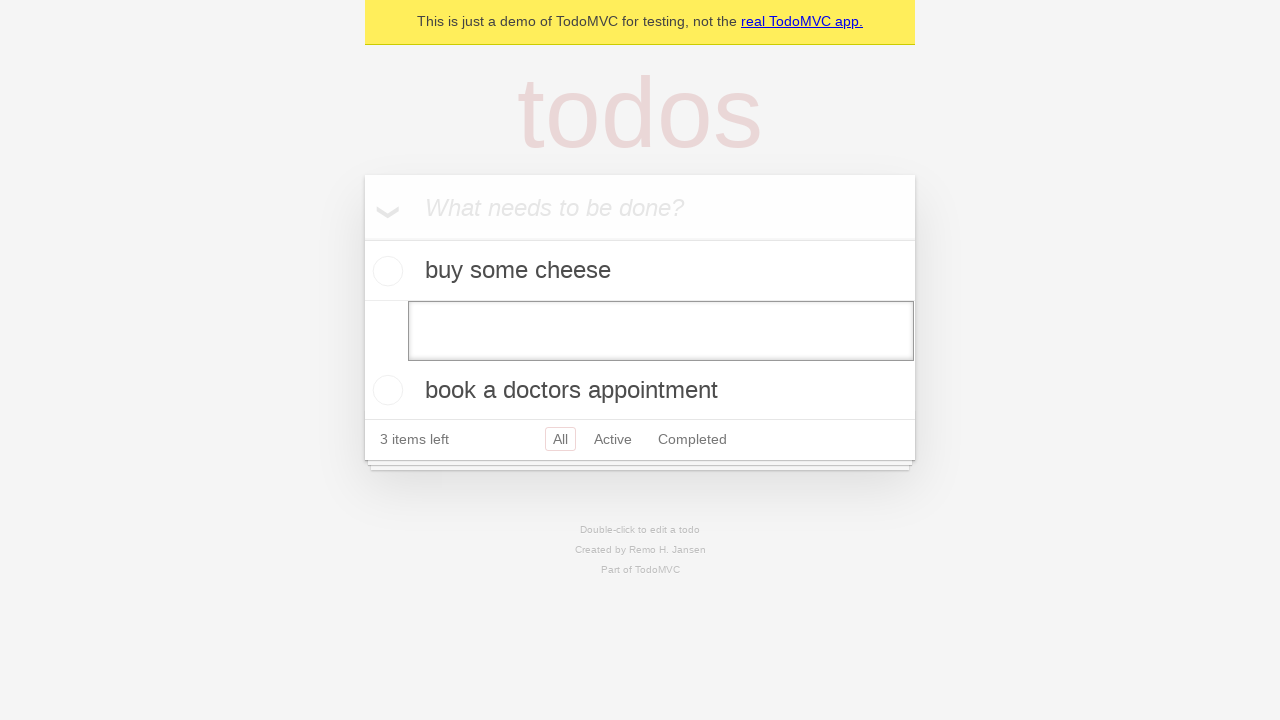

Pressed Enter to confirm removal of todo item with empty text on [data-testid='todo-item'] >> nth=1 >> internal:role=textbox[name="Edit"i]
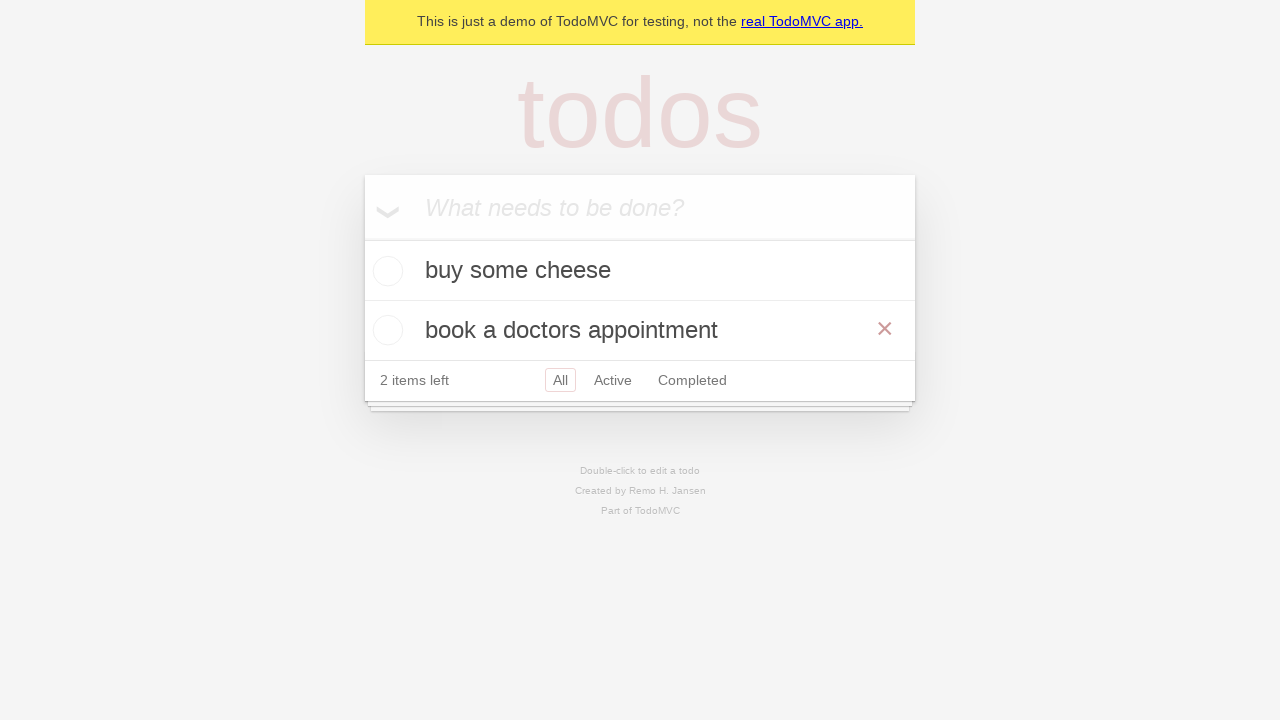

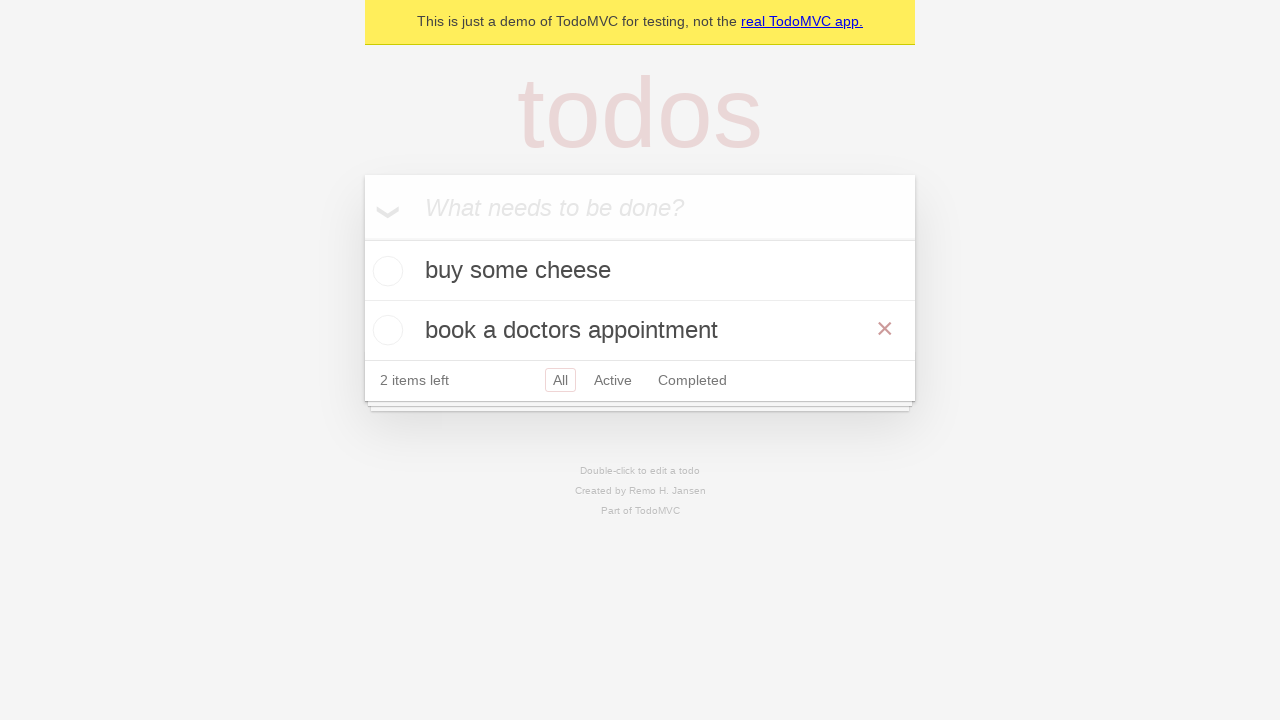